Tests the jQuery UI selectable feature by clicking and holding multiple items to select them

Starting URL: https://jqueryui.com/selectable/

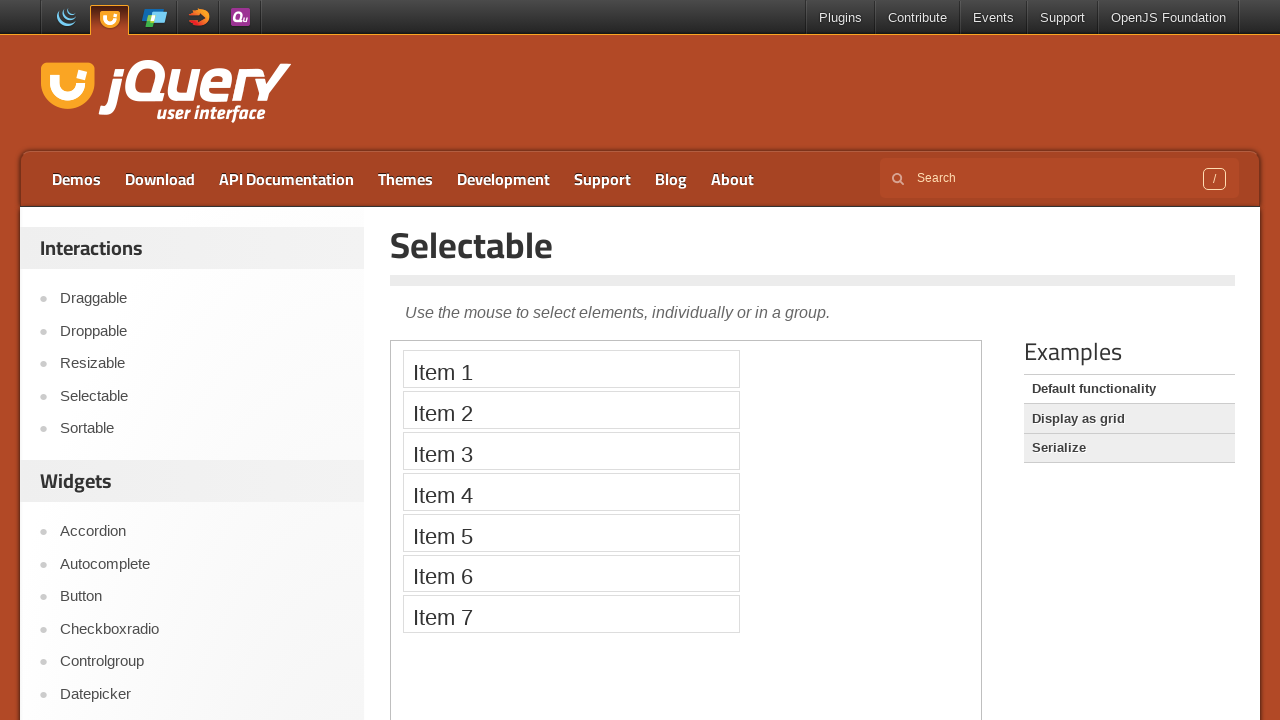

Located iframe containing selectable demo
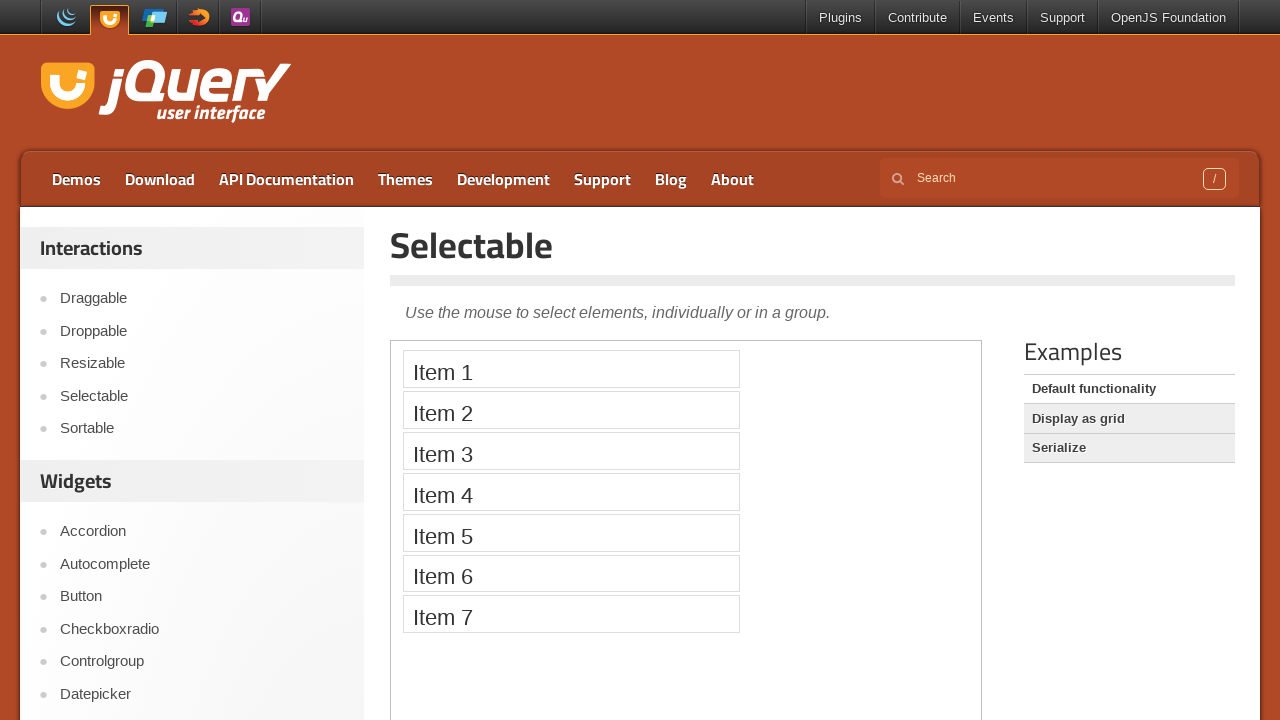

Located Item 1 element
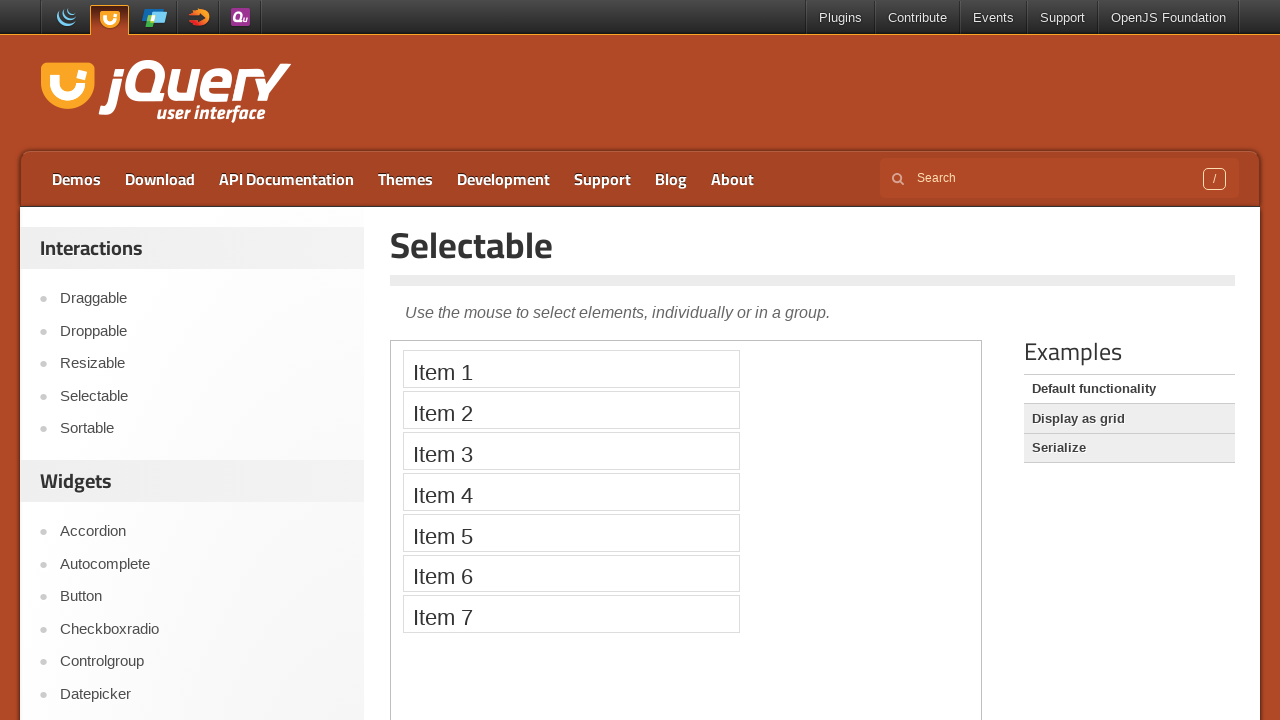

Located Item 2 element
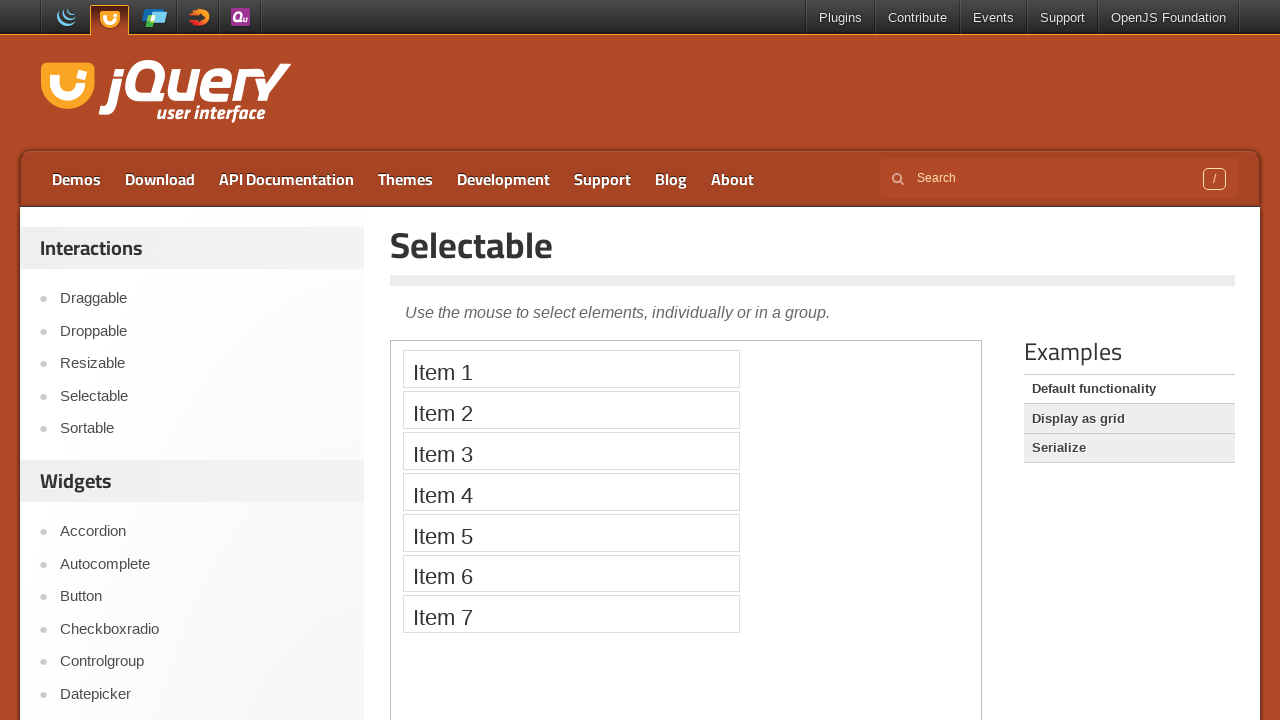

Moved mouse to Item 1 at (408, 355)
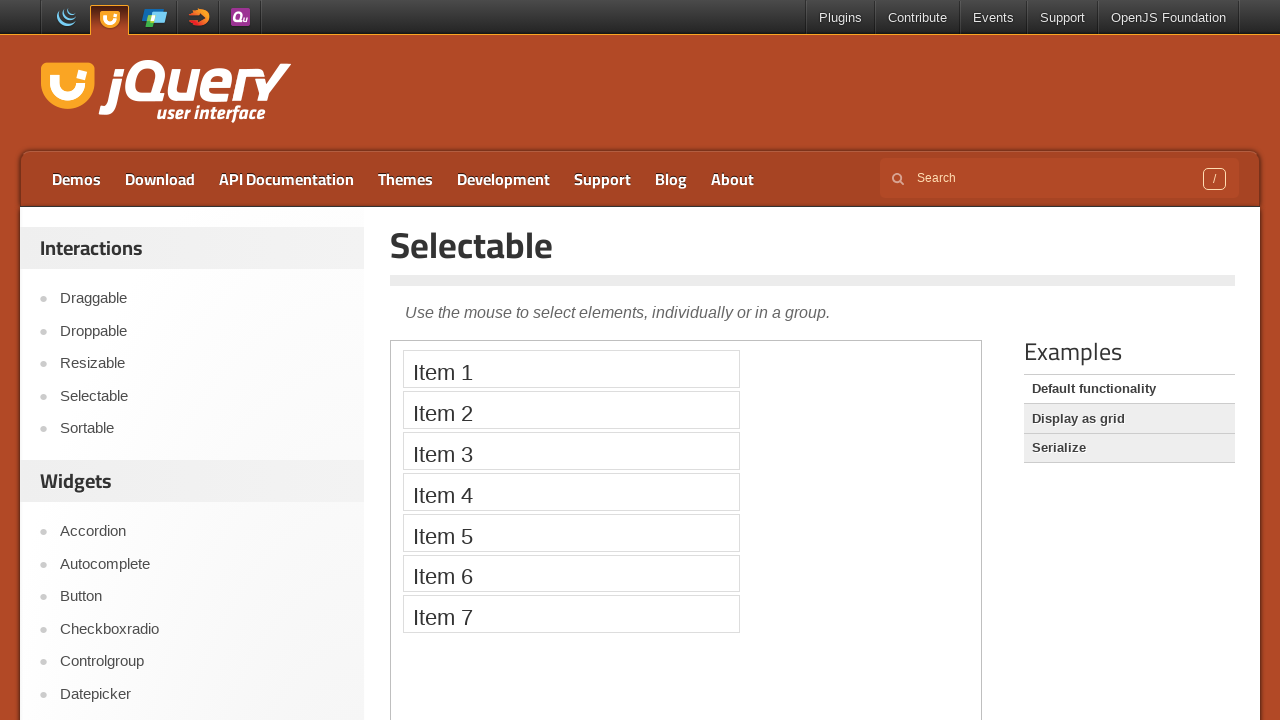

Pressed mouse button down on Item 1 at (408, 355)
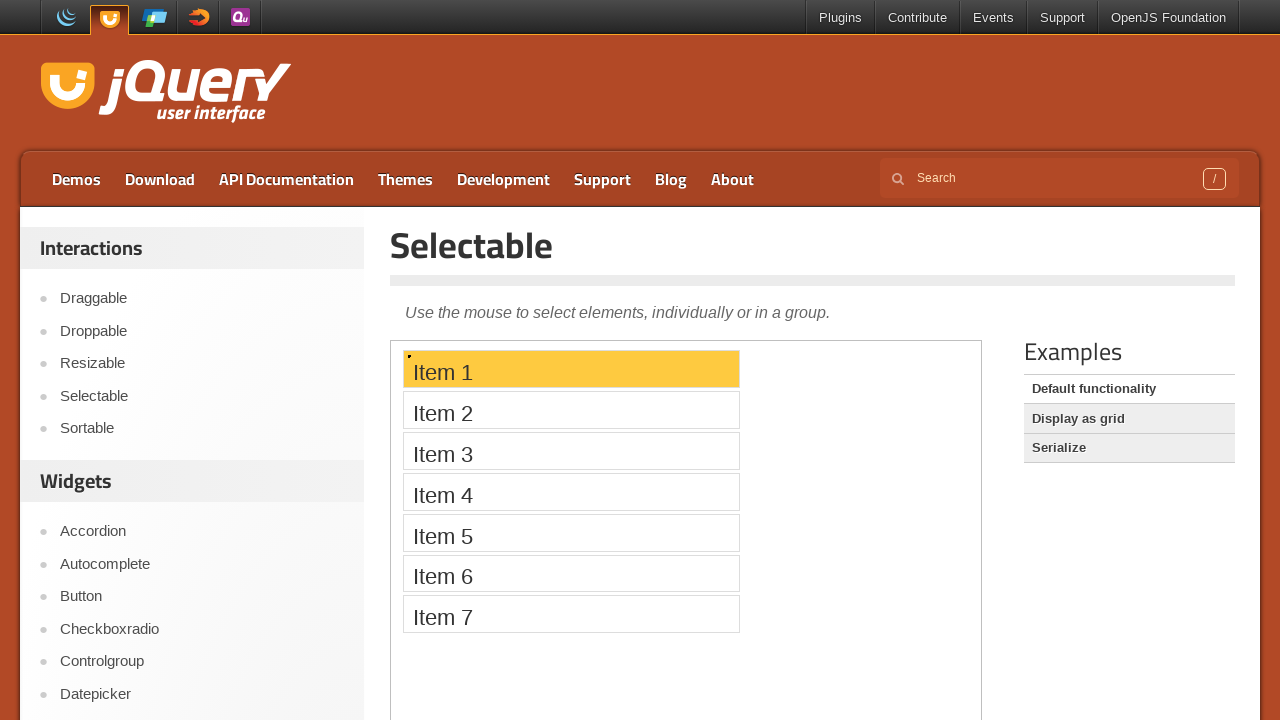

Dragged mouse from Item 1 to Item 2 at (408, 396)
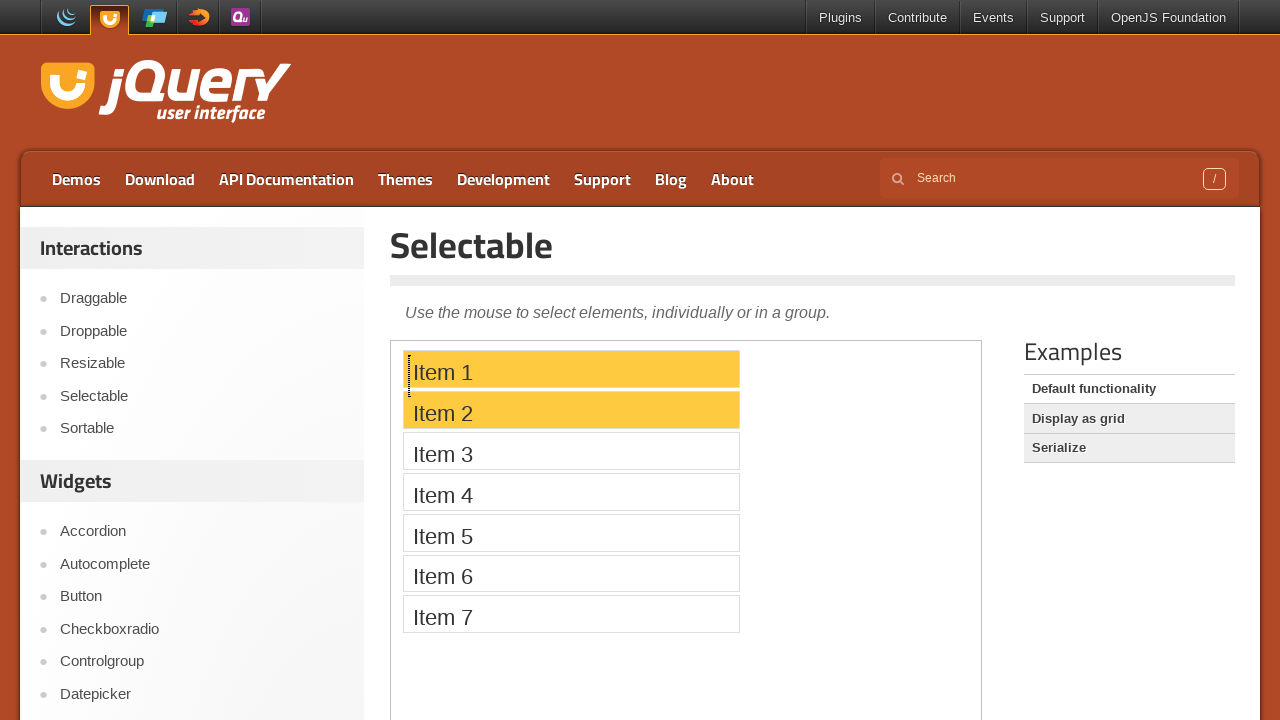

Released mouse button to complete selection of Item 1 and Item 2 at (408, 396)
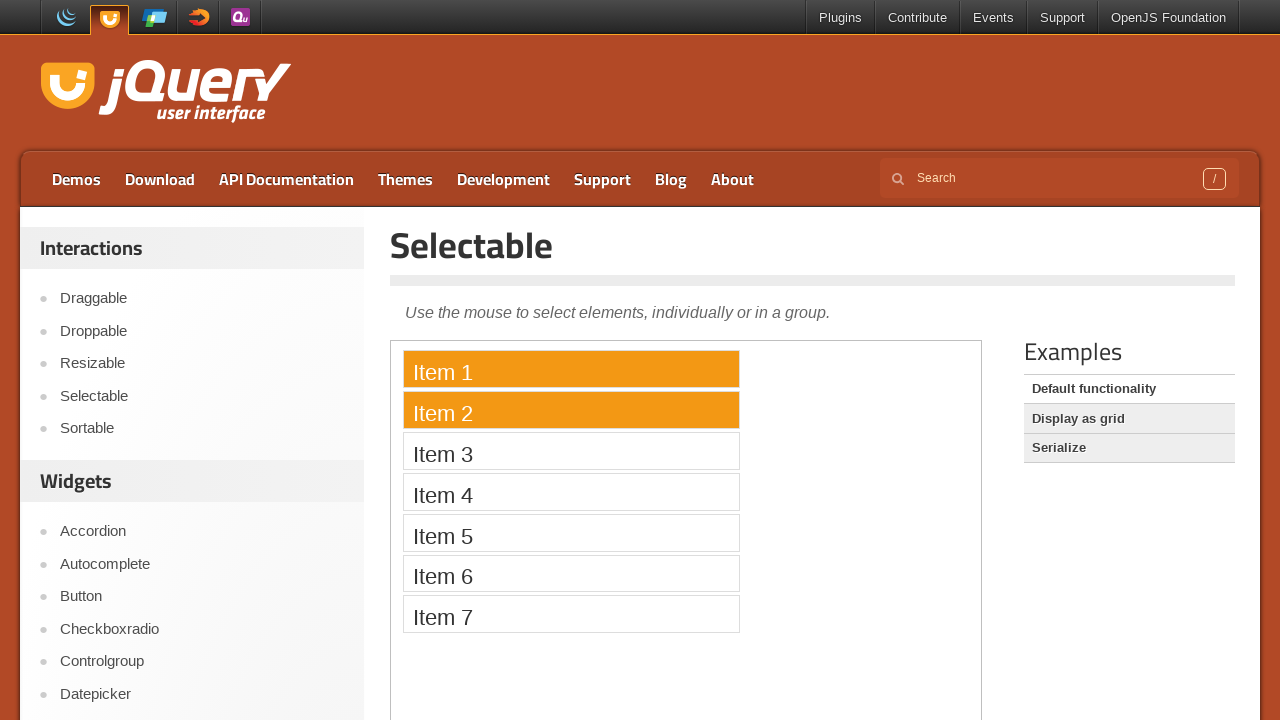

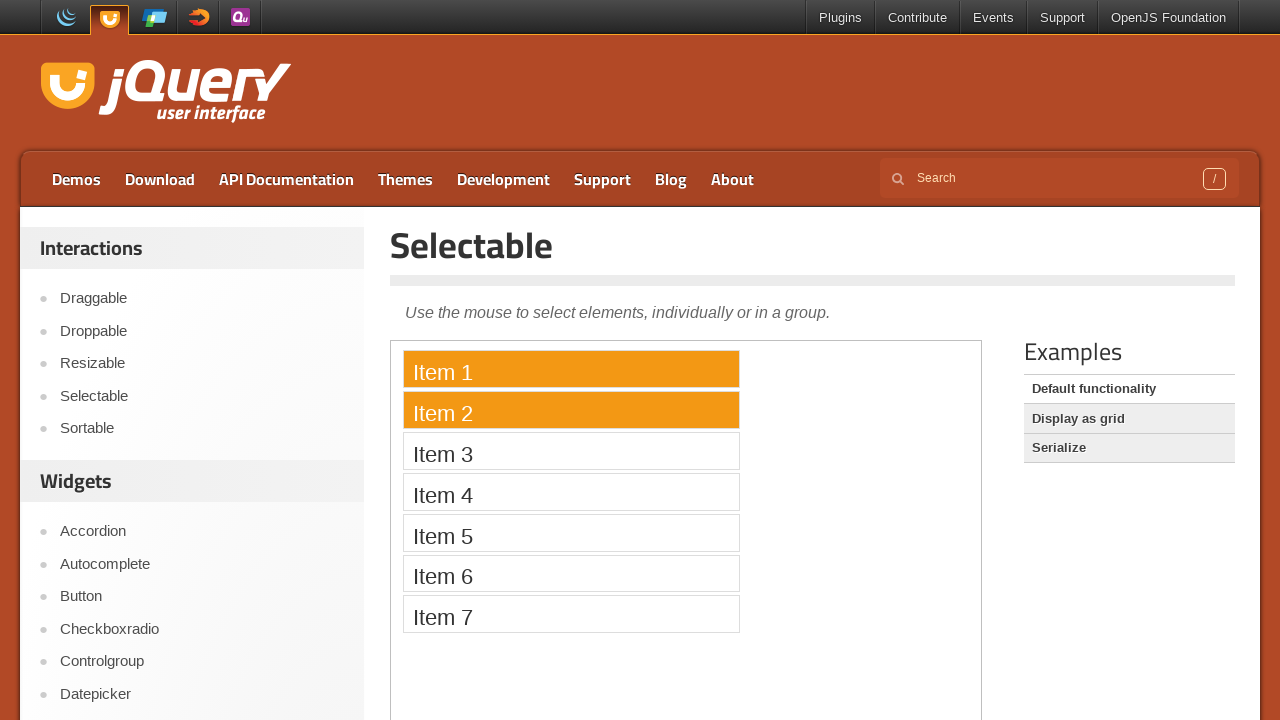